Tests alert handling functionality by entering a name in a form field, triggering a confirmation alert, and accepting it

Starting URL: https://rahulshettyacademy.com/AutomationPractice/

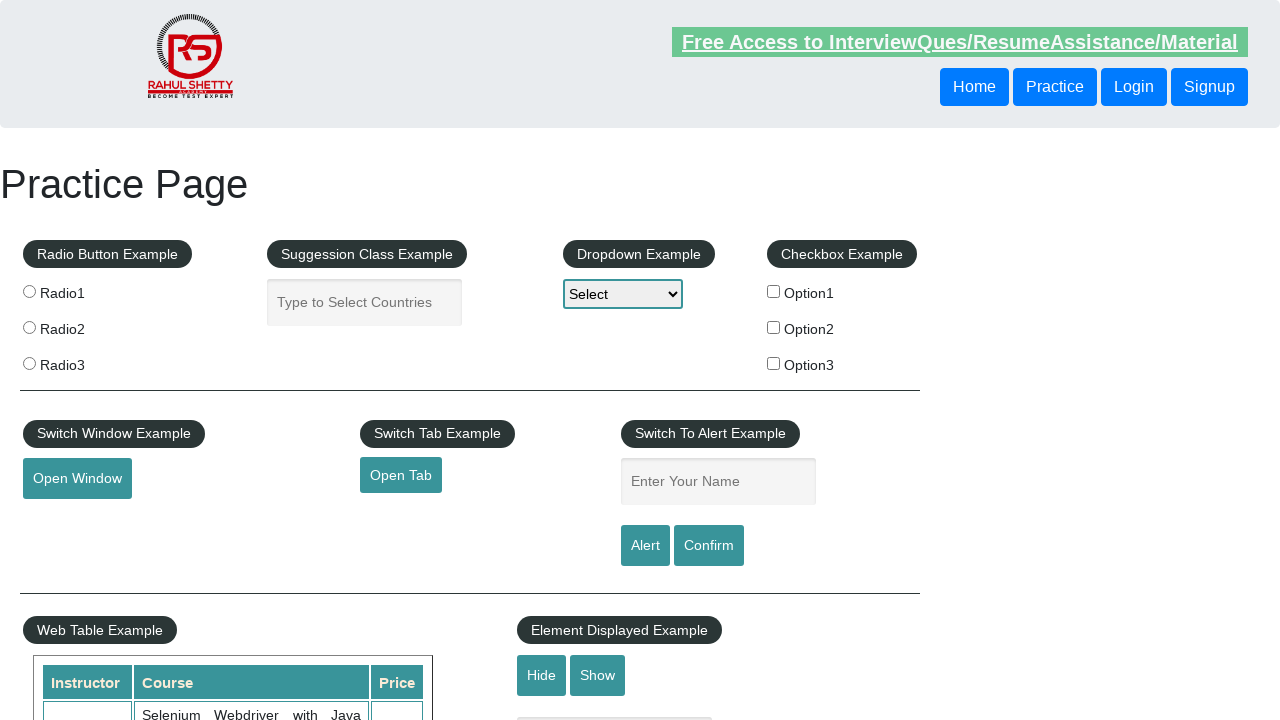

Filled name field with 'Stepcampus' on #name
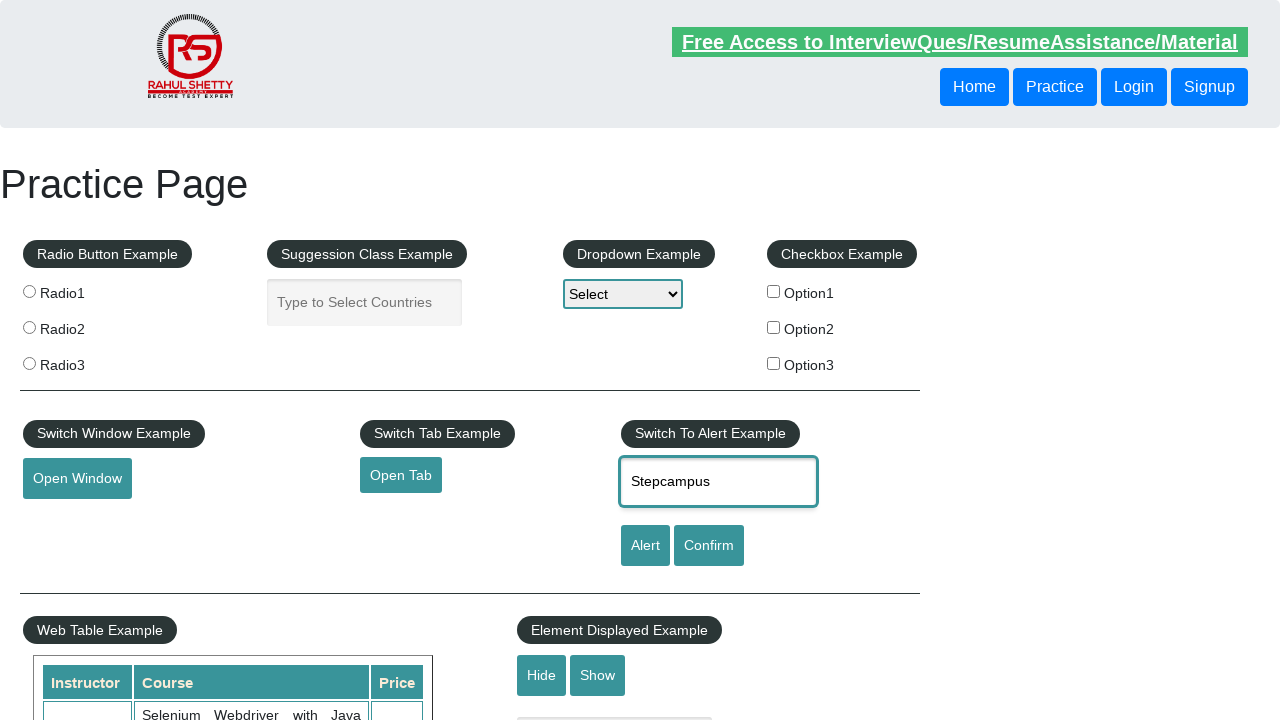

Clicked confirm button to trigger alert at (709, 546) on #confirmbtn
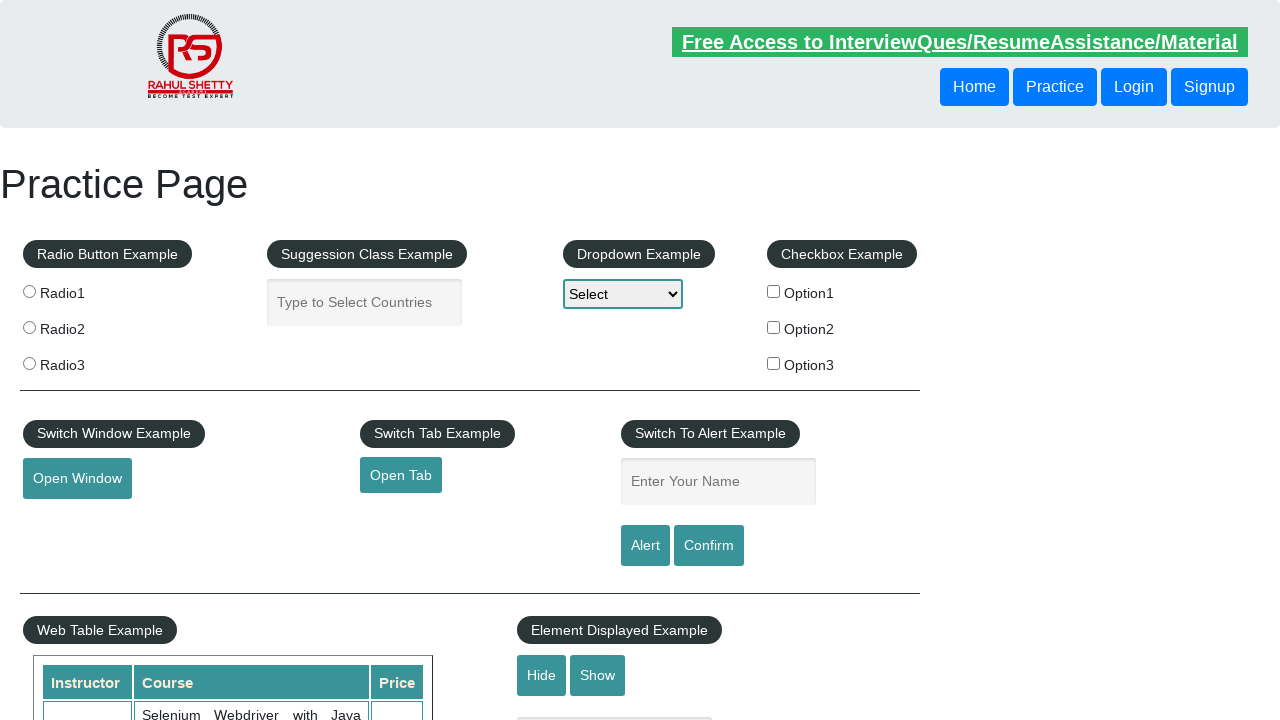

Accepted confirmation alert
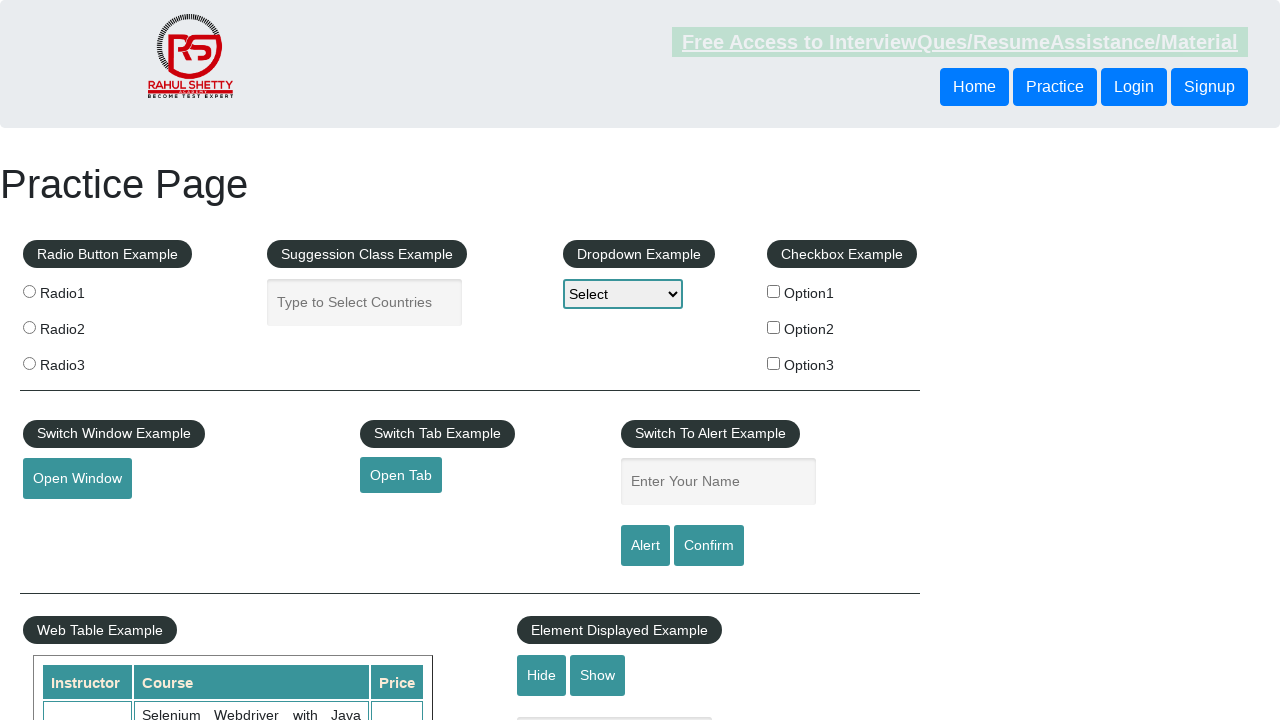

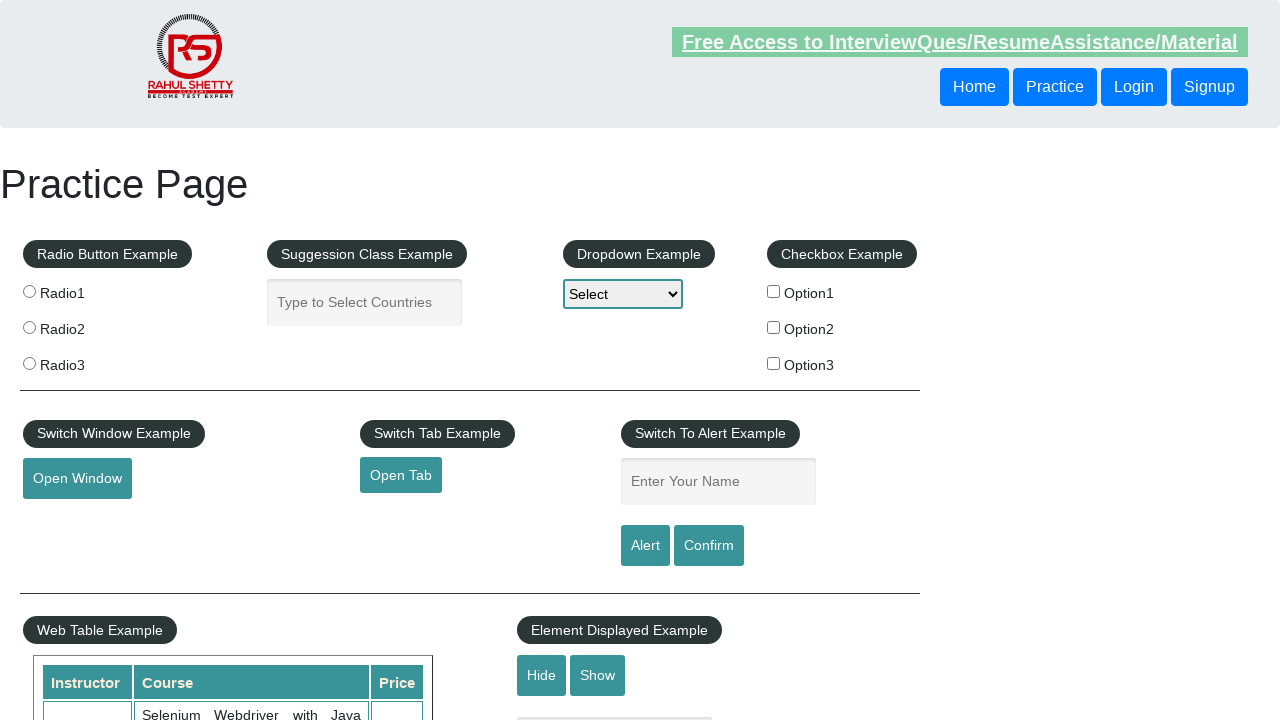